Tests alert handling with fluent wait by scrolling to bottom, clicking timer alert button and accepting the alert

Starting URL: https://demoqa.com/alerts

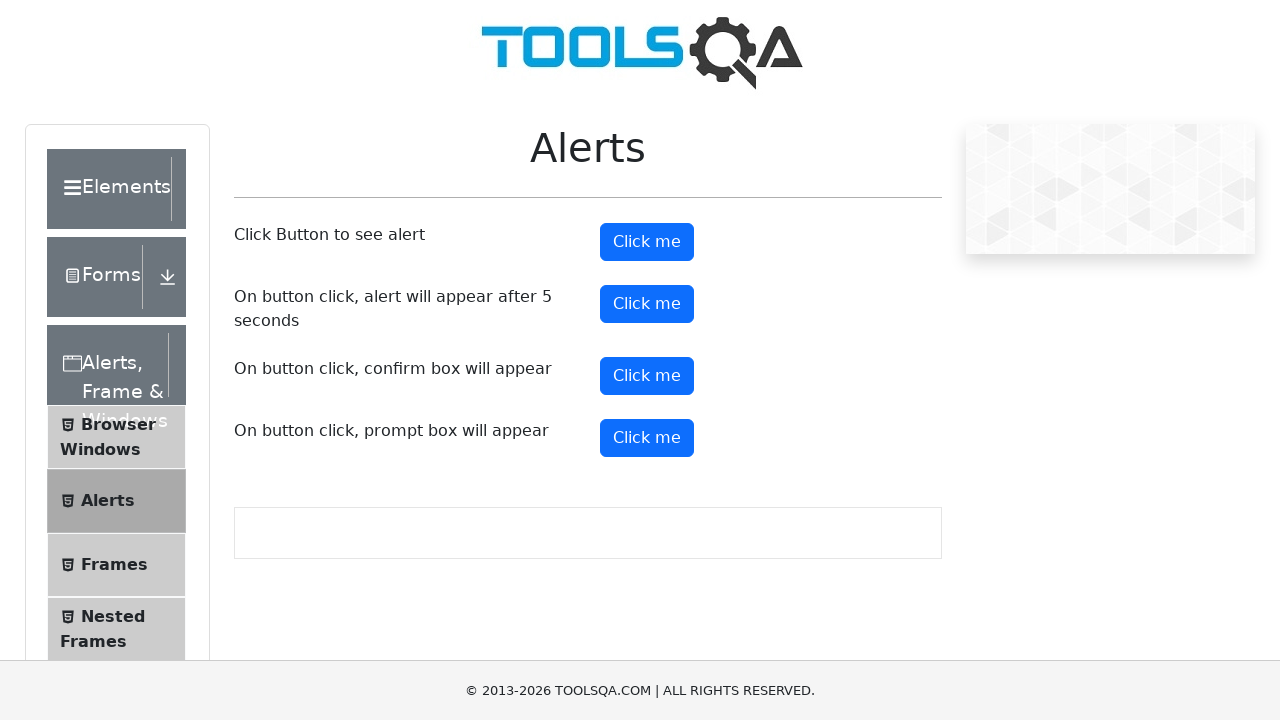

Scrolled to bottom of the page
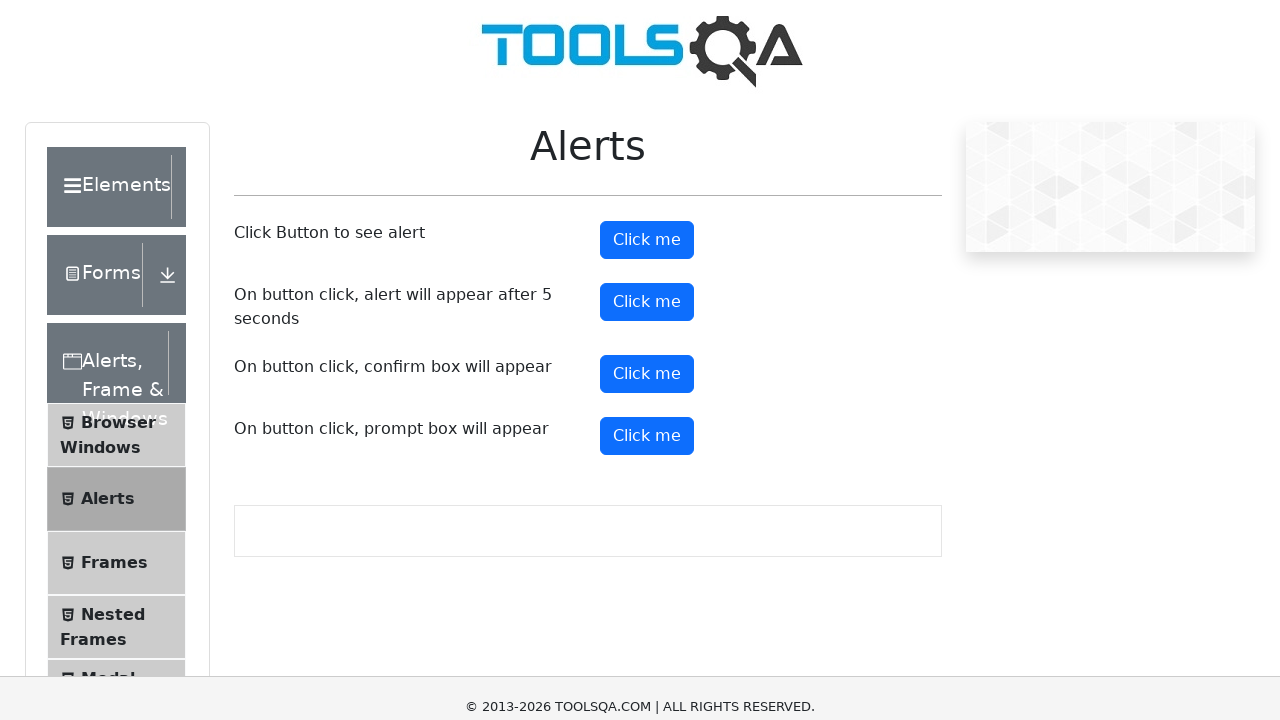

Set up dialog handler to automatically accept alerts
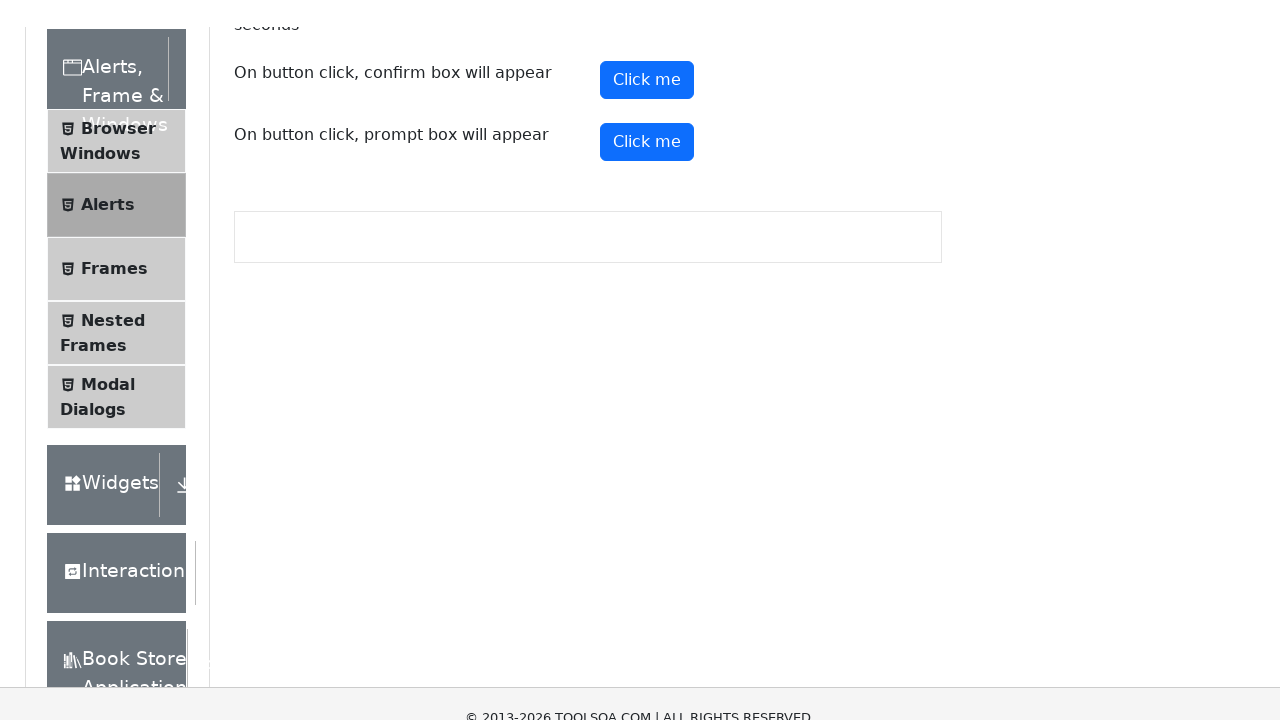

Clicked timer alert button at (647, 304) on button#timerAlertButton
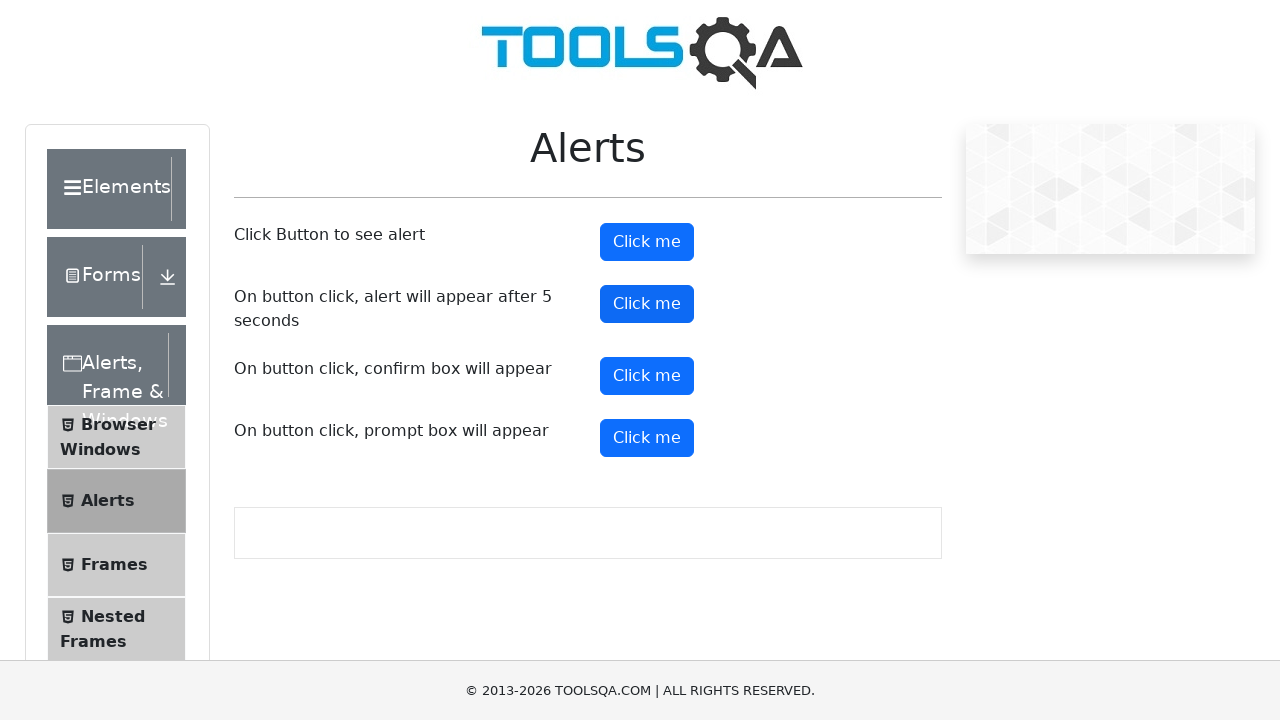

Waited 5 seconds for alert to be handled
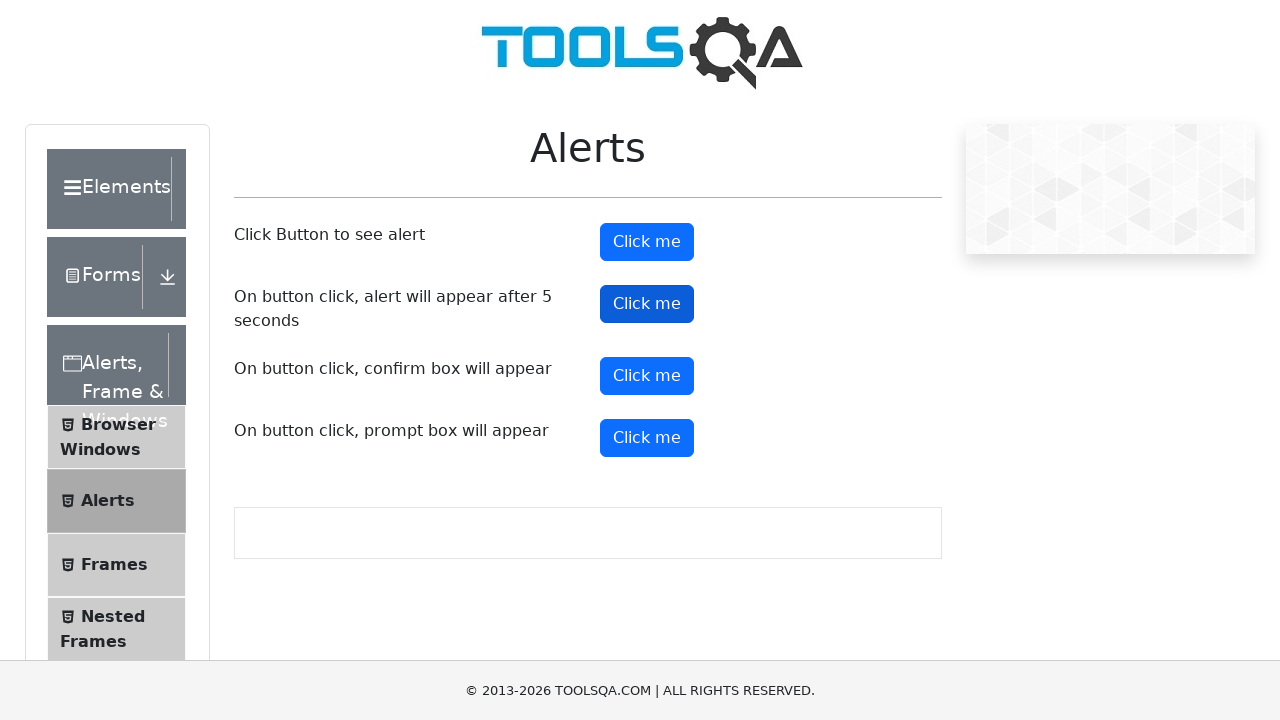

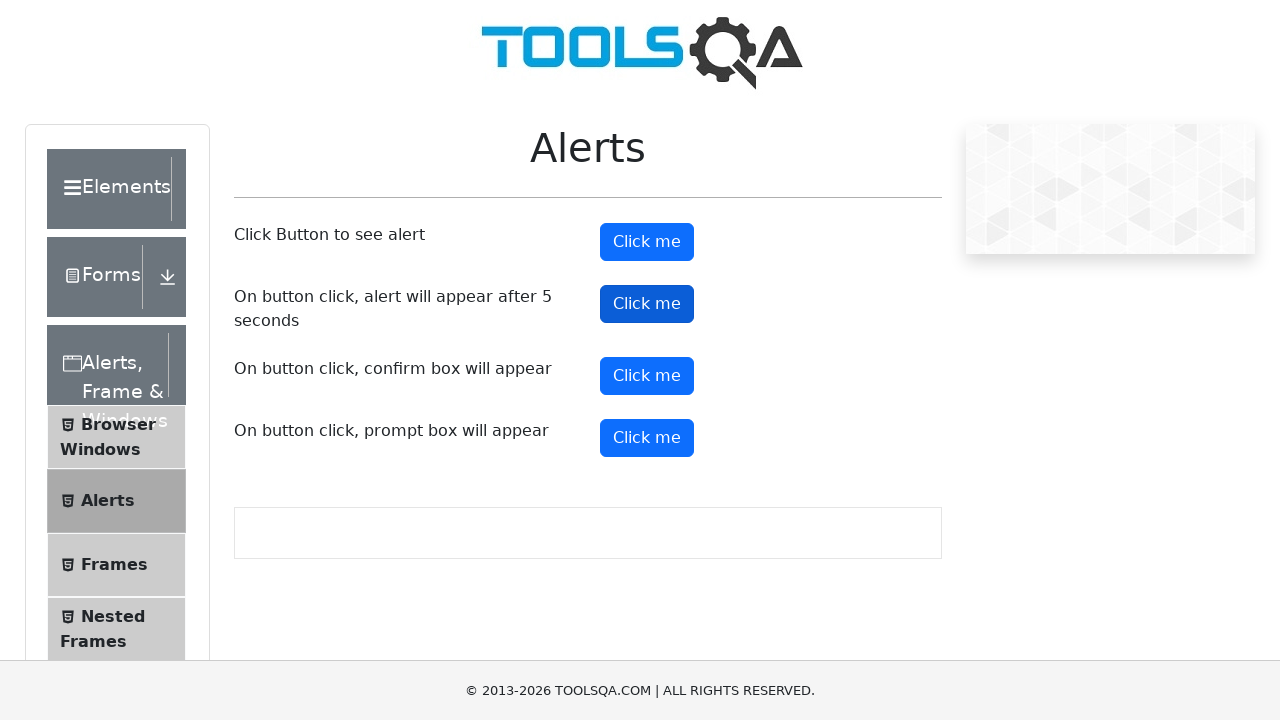